Navigates to actiTIME homepage and locates the "Try actiTIME for Free" link element to verify it exists and is accessible.

Starting URL: https://www.actitime.com/

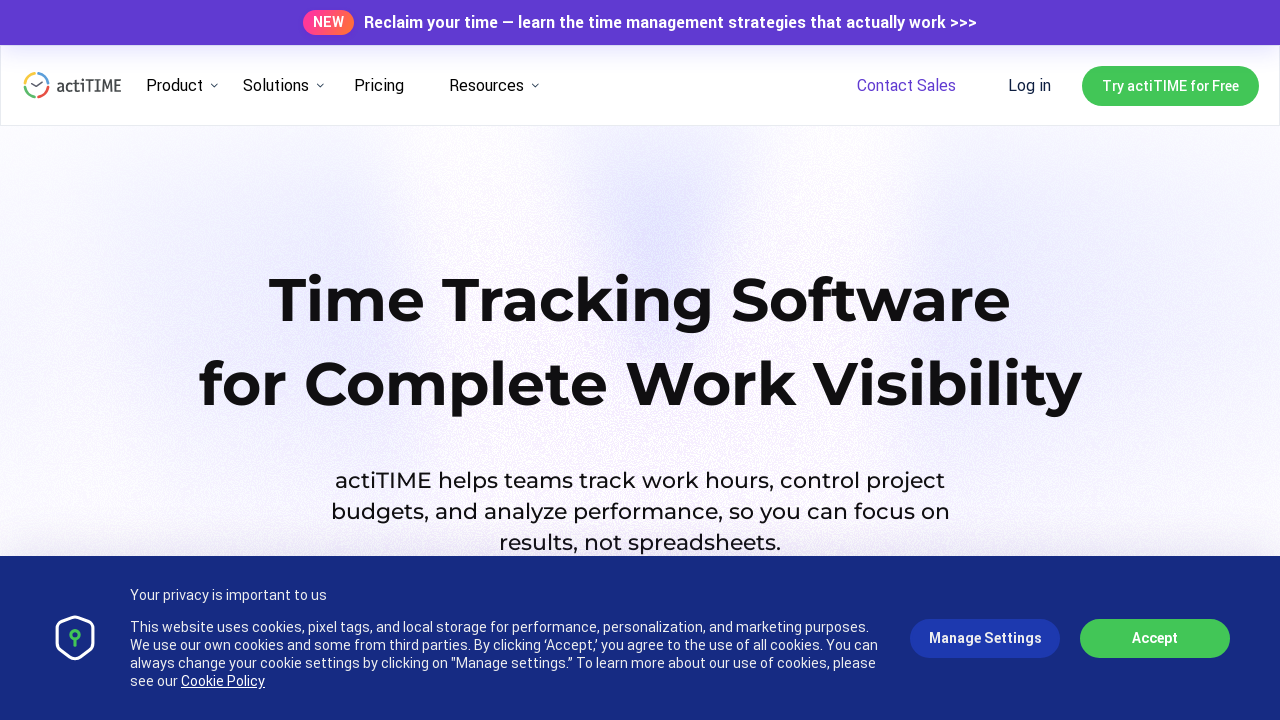

Navigated to actiTIME homepage
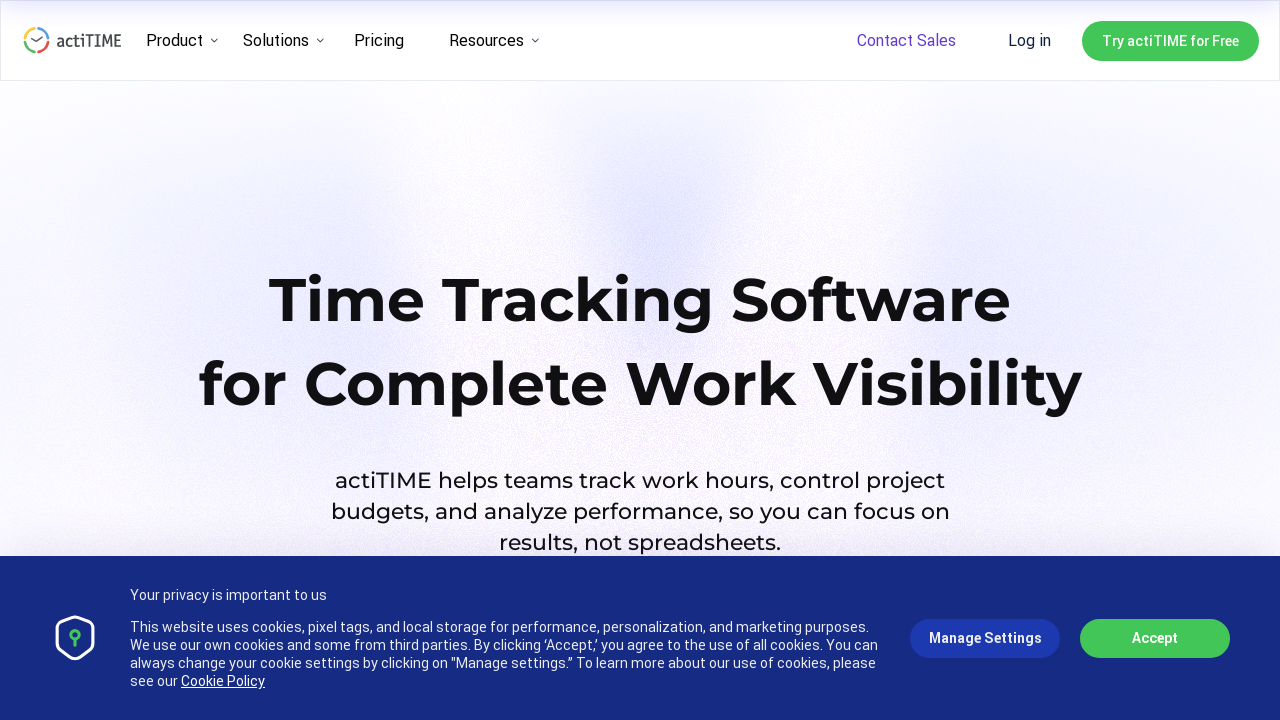

Located 'Try actiTIME for Free' link element
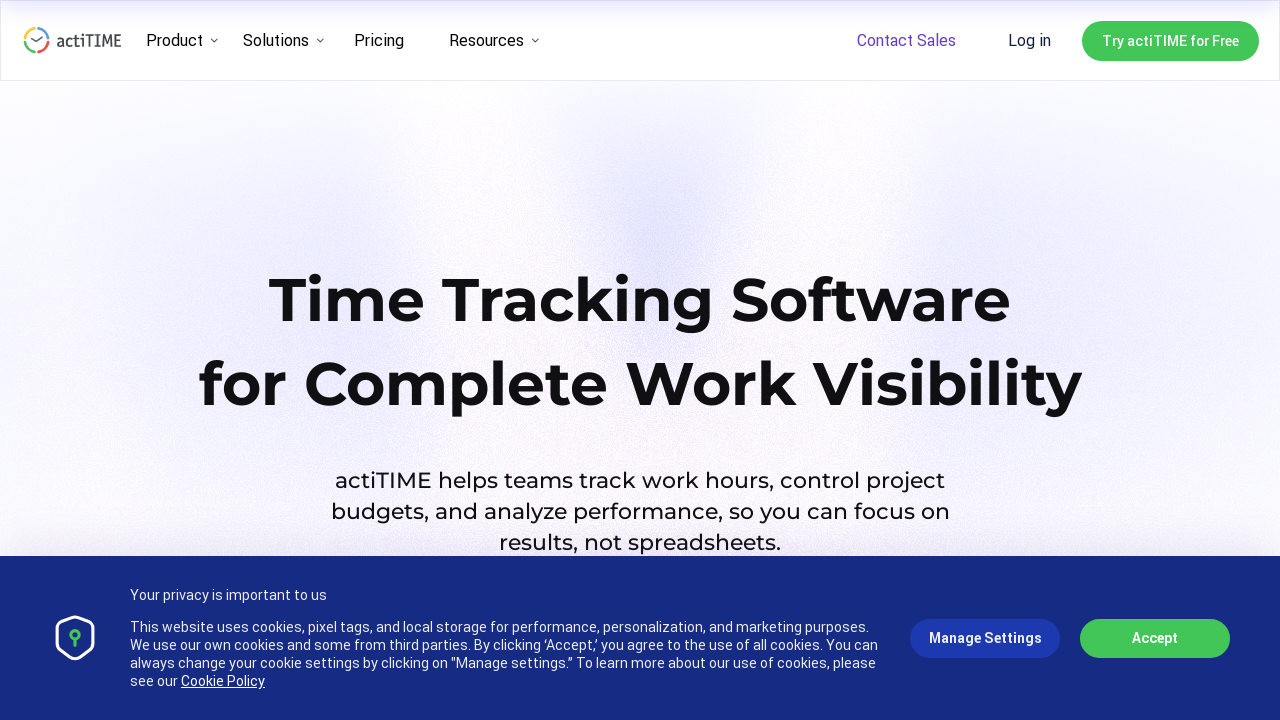

Verified 'Try actiTIME for Free' link is visible
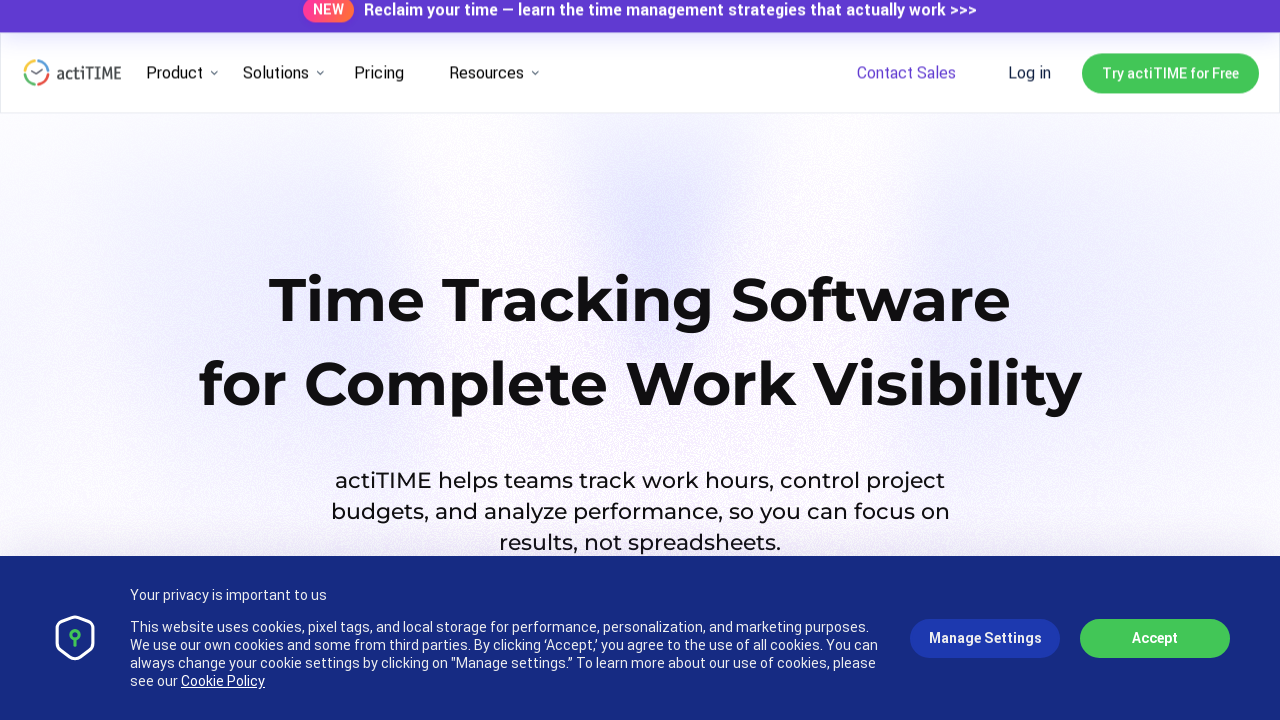

Confirmed 'Try actiTIME for Free' link has href attribute
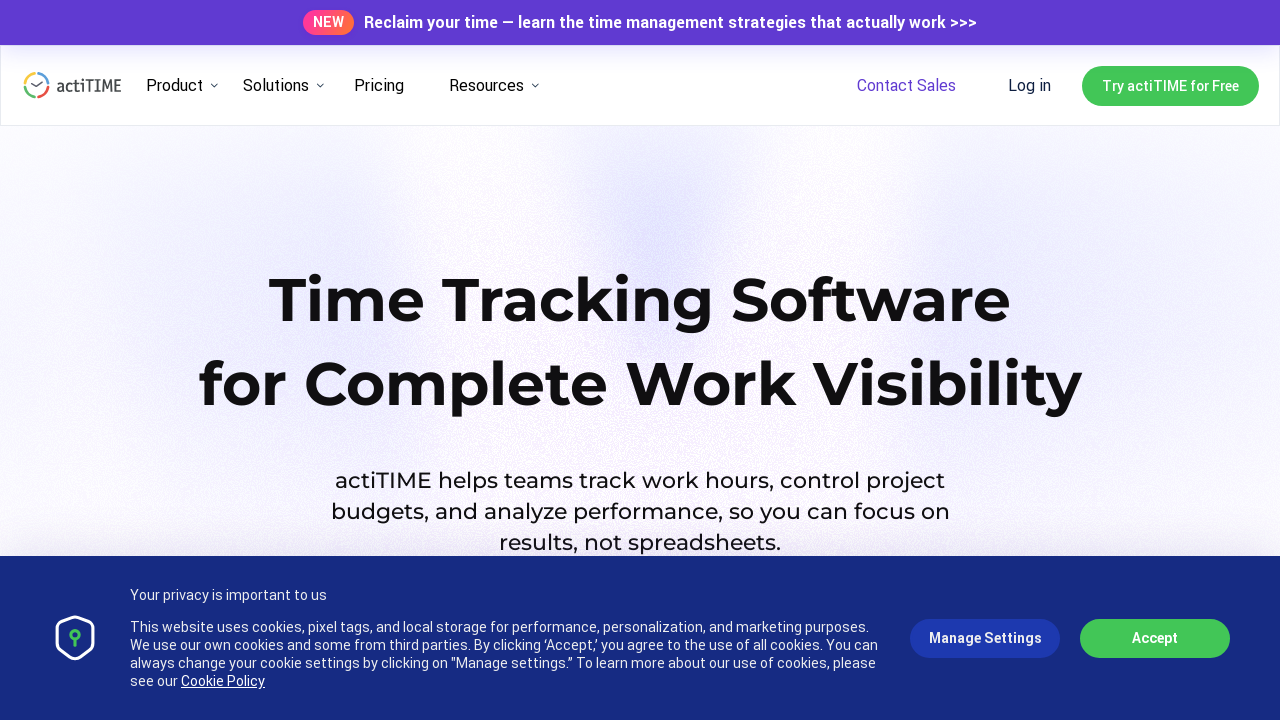

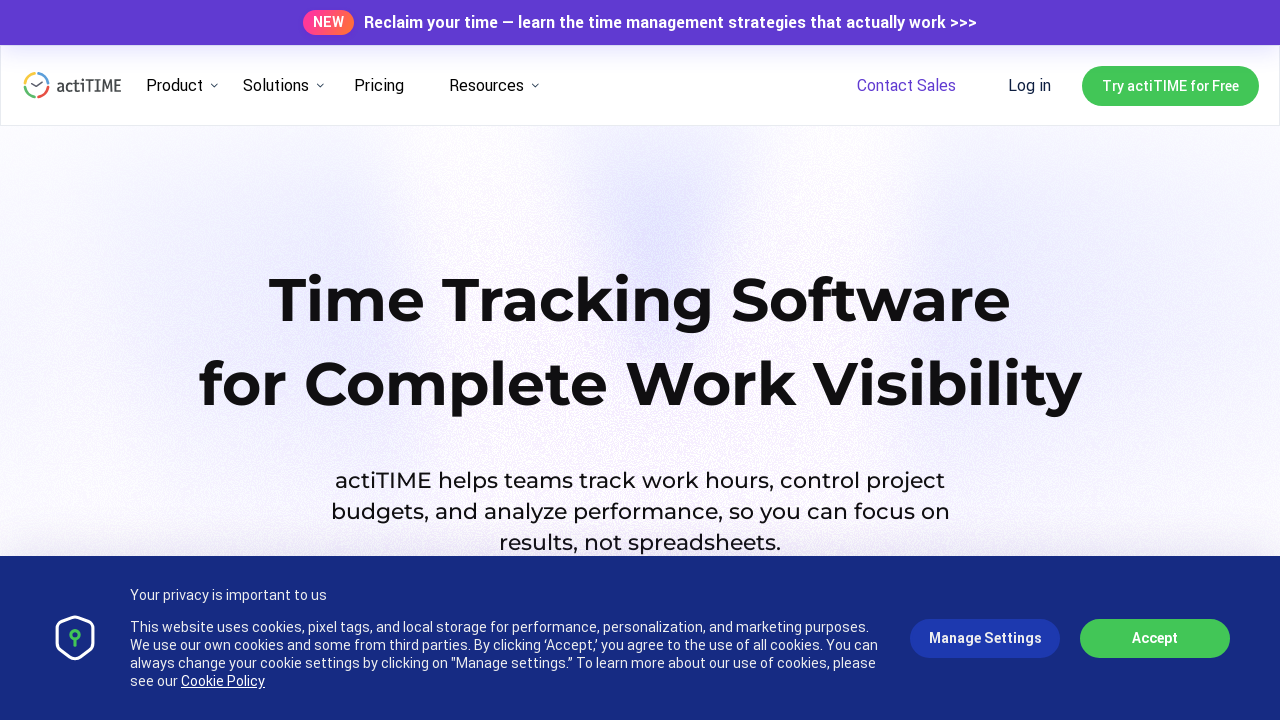